Tests the complete flight booking workflow on BlazeDemo by selecting a flight and filling out the purchase form with customer details

Starting URL: https://blazedemo.com/

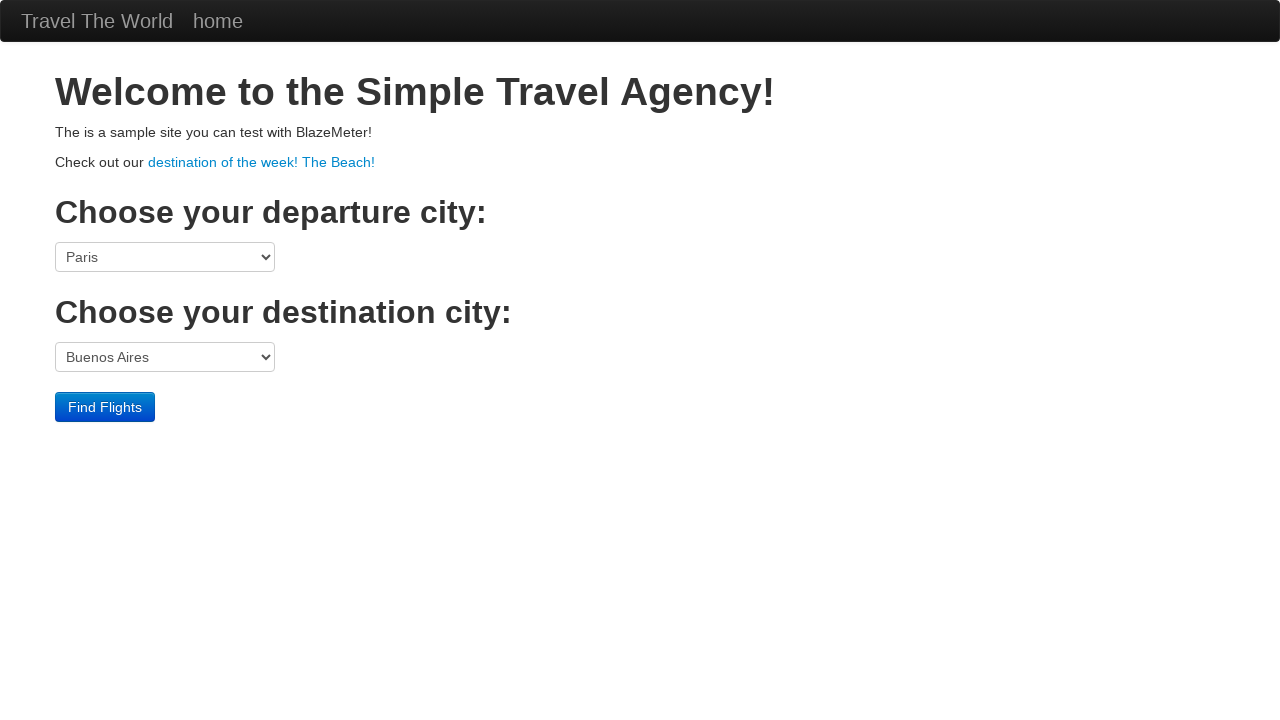

Clicked Find Flights button to search for available flights at (105, 407) on xpath=//input[@value='Find Flights']
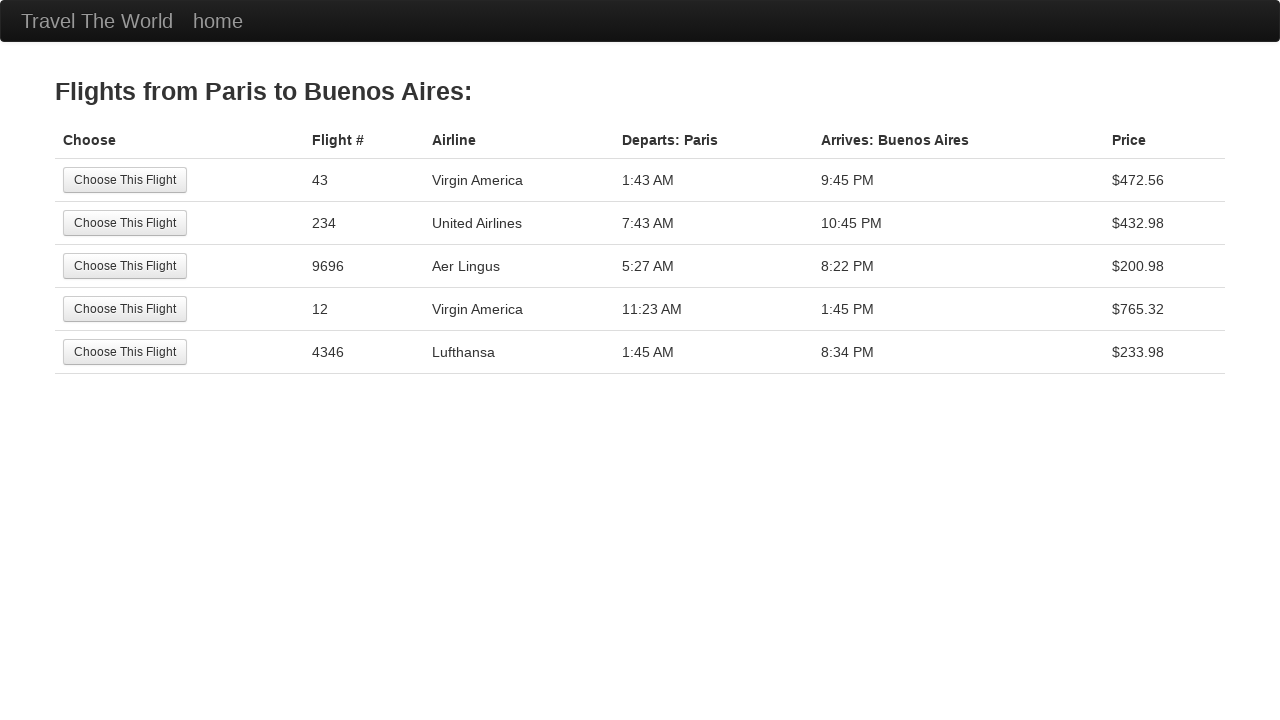

Selected the third flight option at (125, 266) on xpath=//tr[3]/td/input
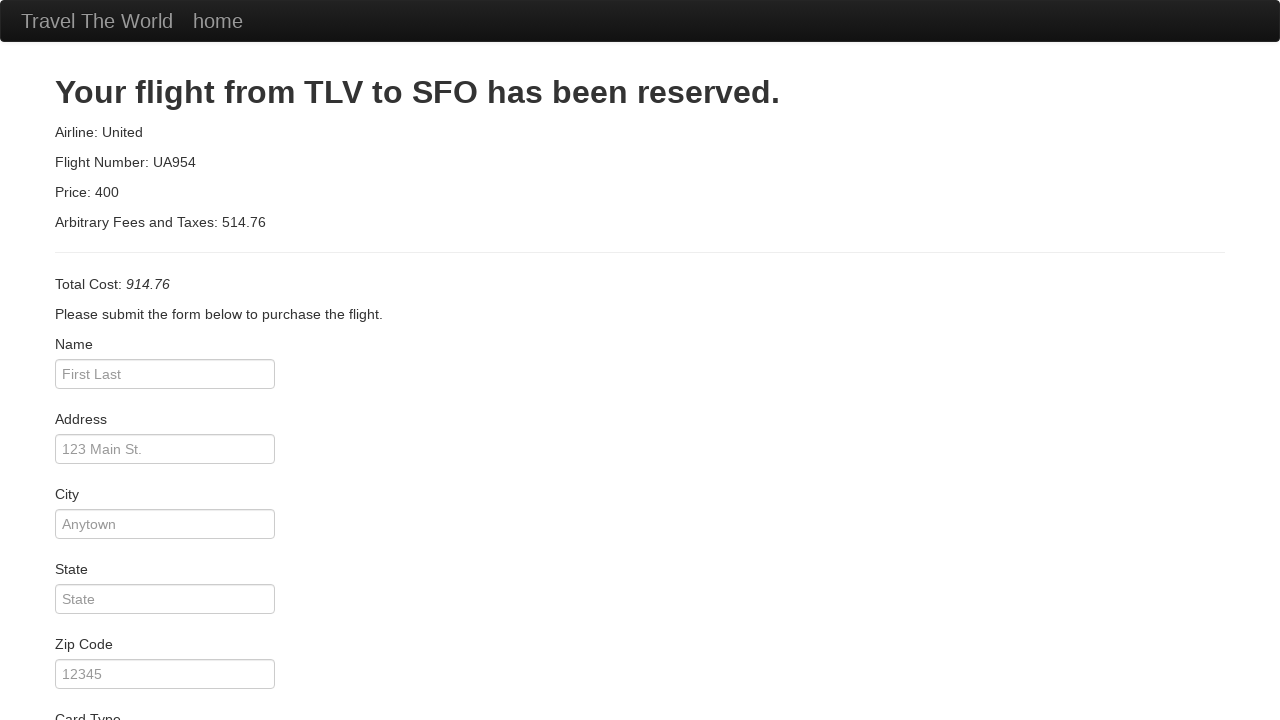

Filled in customer name as 'Bruno' on #inputName
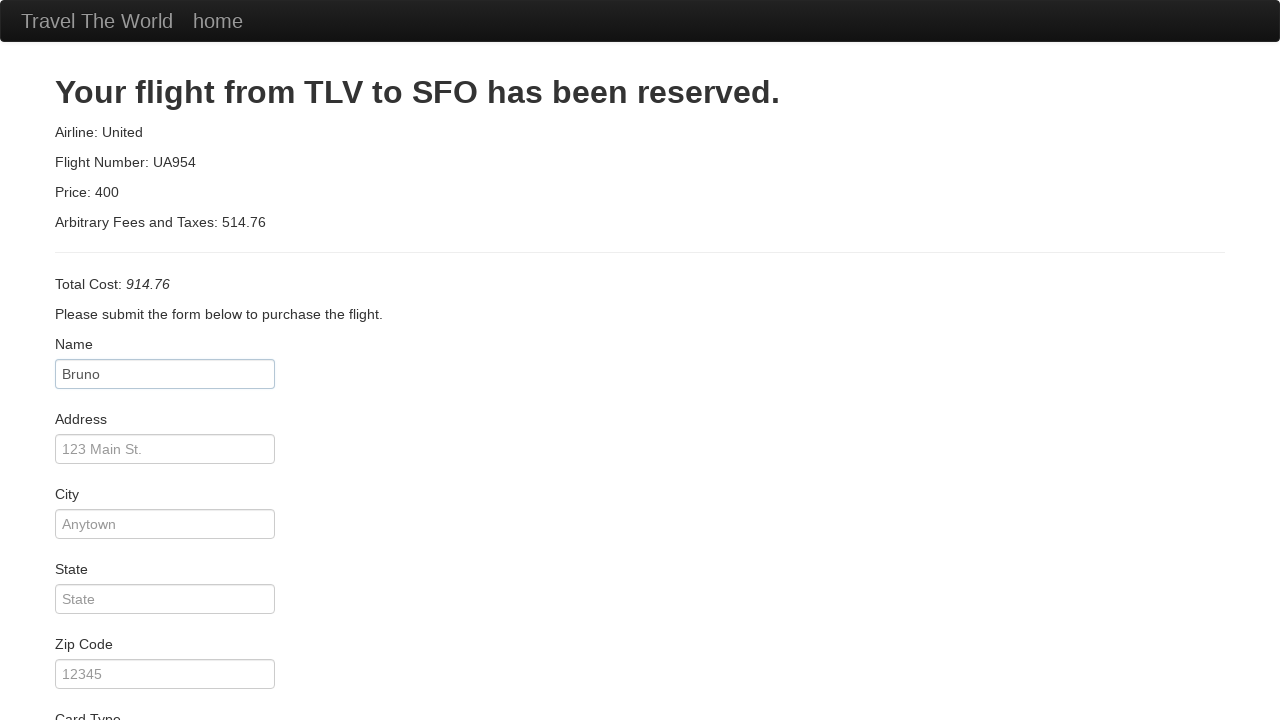

Filled in address as '123 Main st' on #address
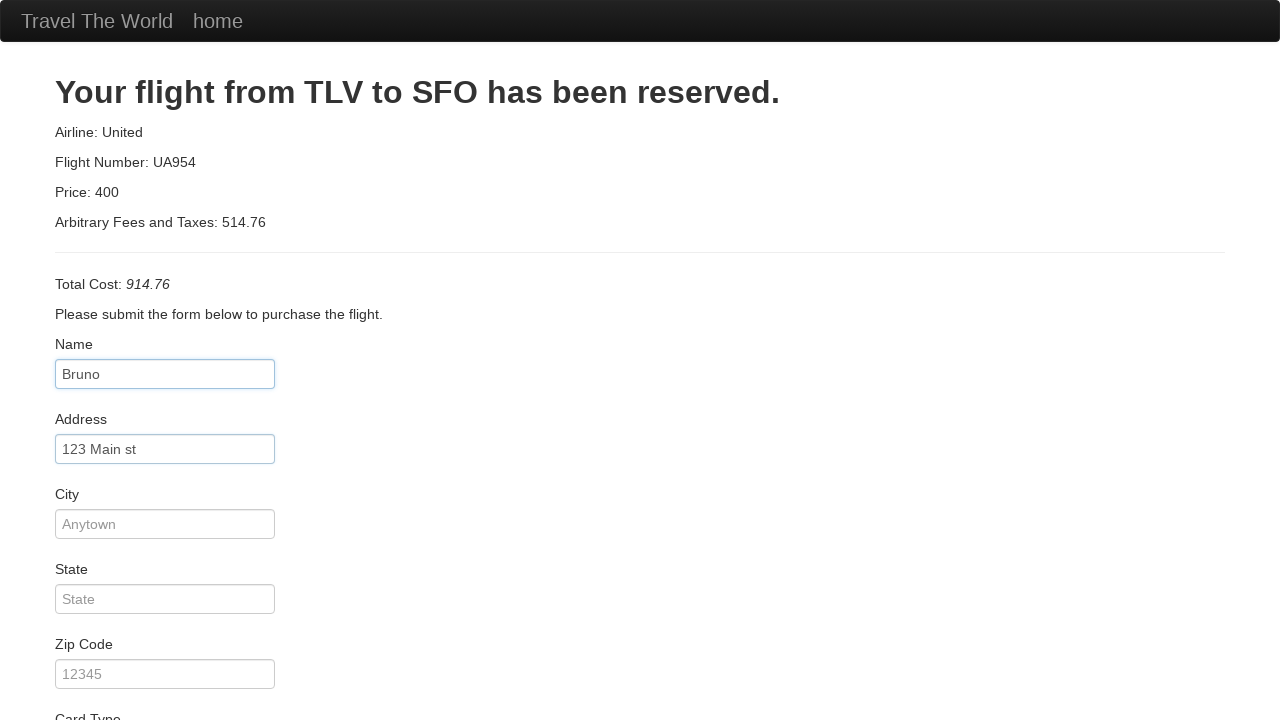

Filled in city as 'Curitiba' on #city
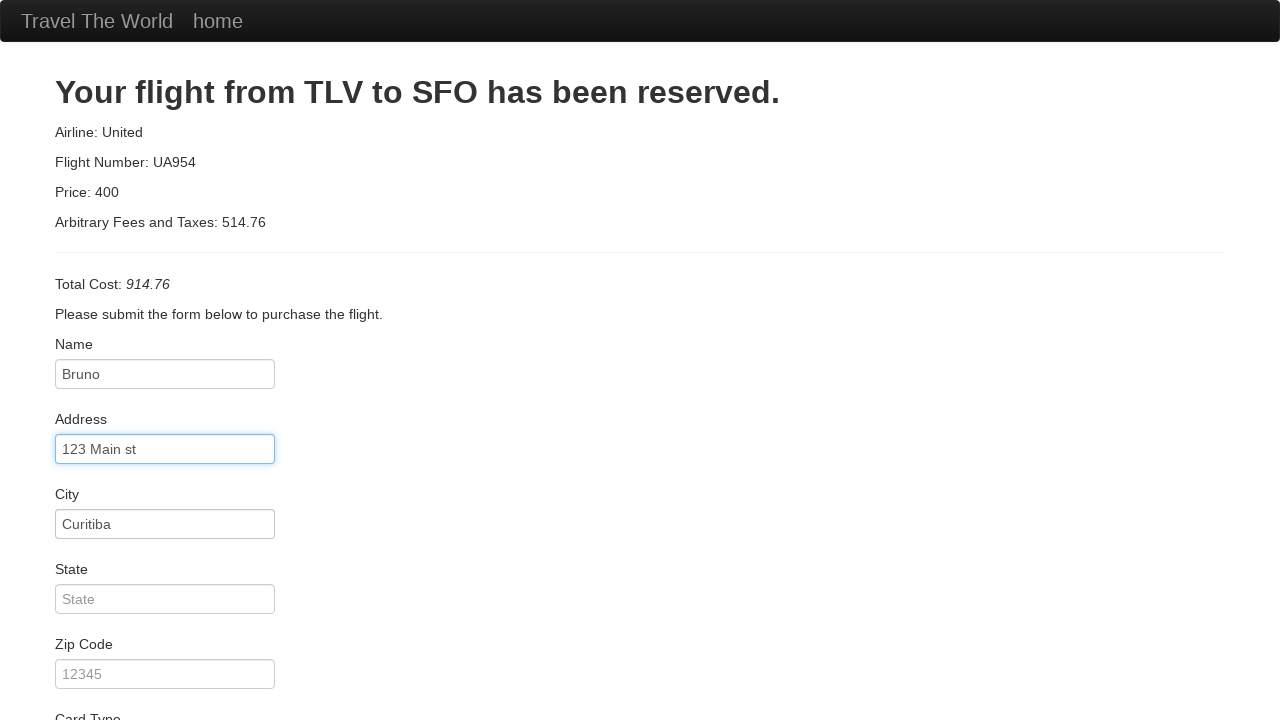

Filled in state as 'Parana' on #state
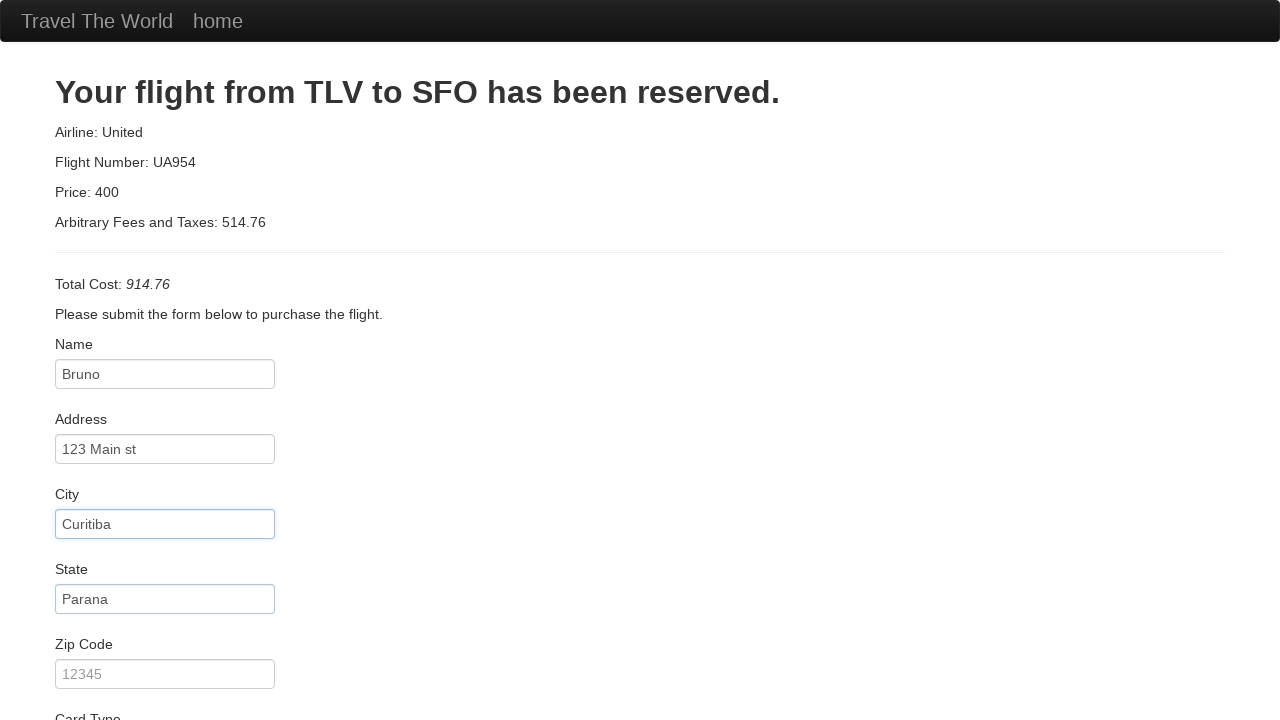

Filled in zip code as '12345' on #zipCode
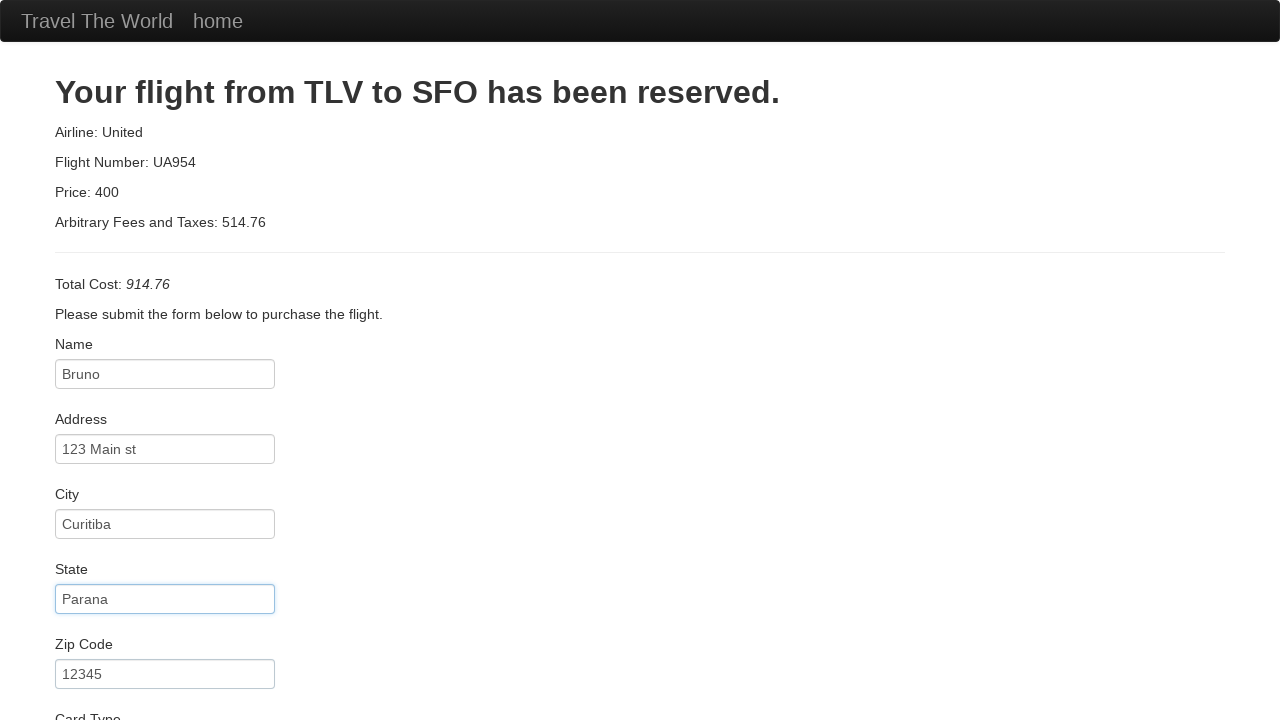

Filled in credit card number on #creditCardNumber
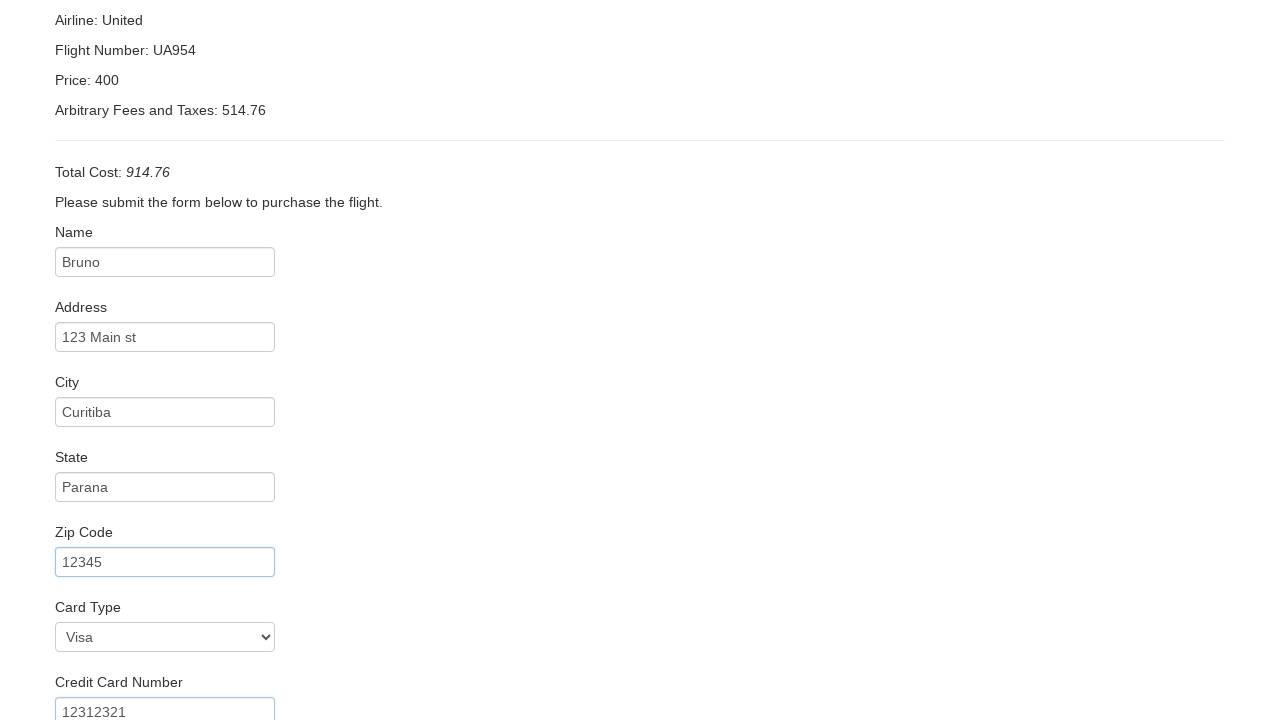

Filled in name on card as 'bino' on #nameOnCard
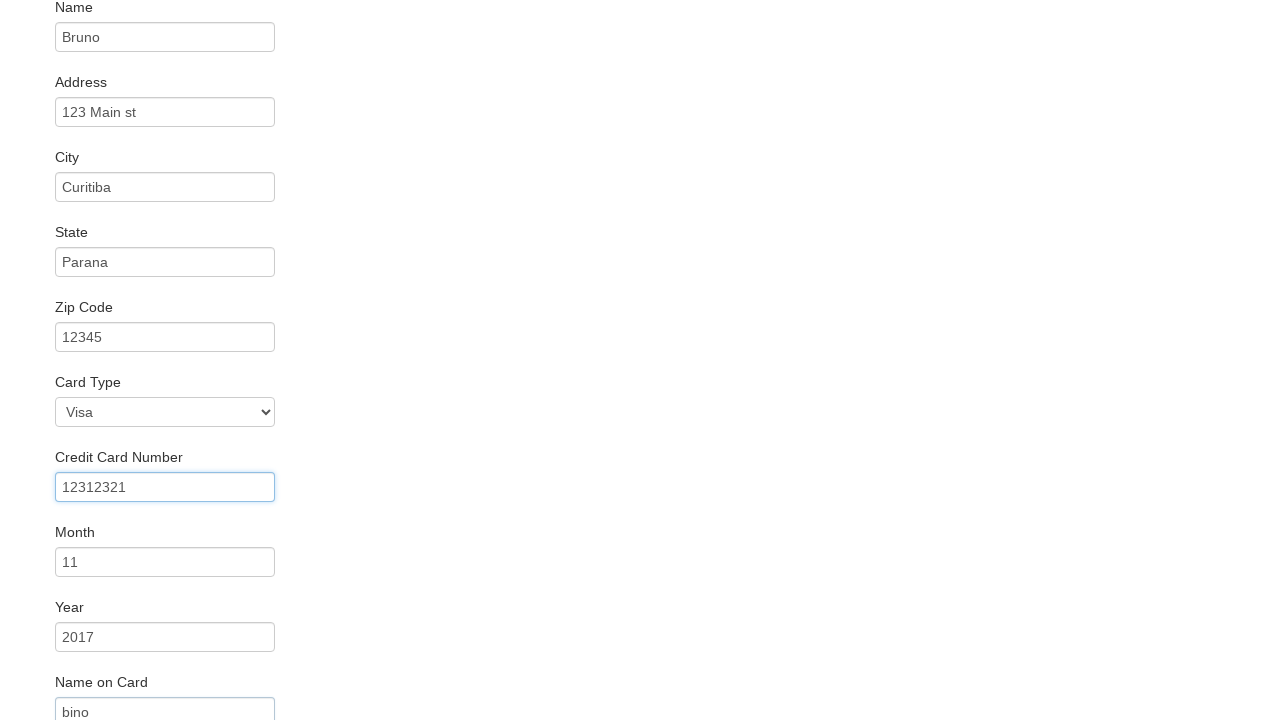

Checked the Remember Me checkbox at (62, 656) on #rememberMe
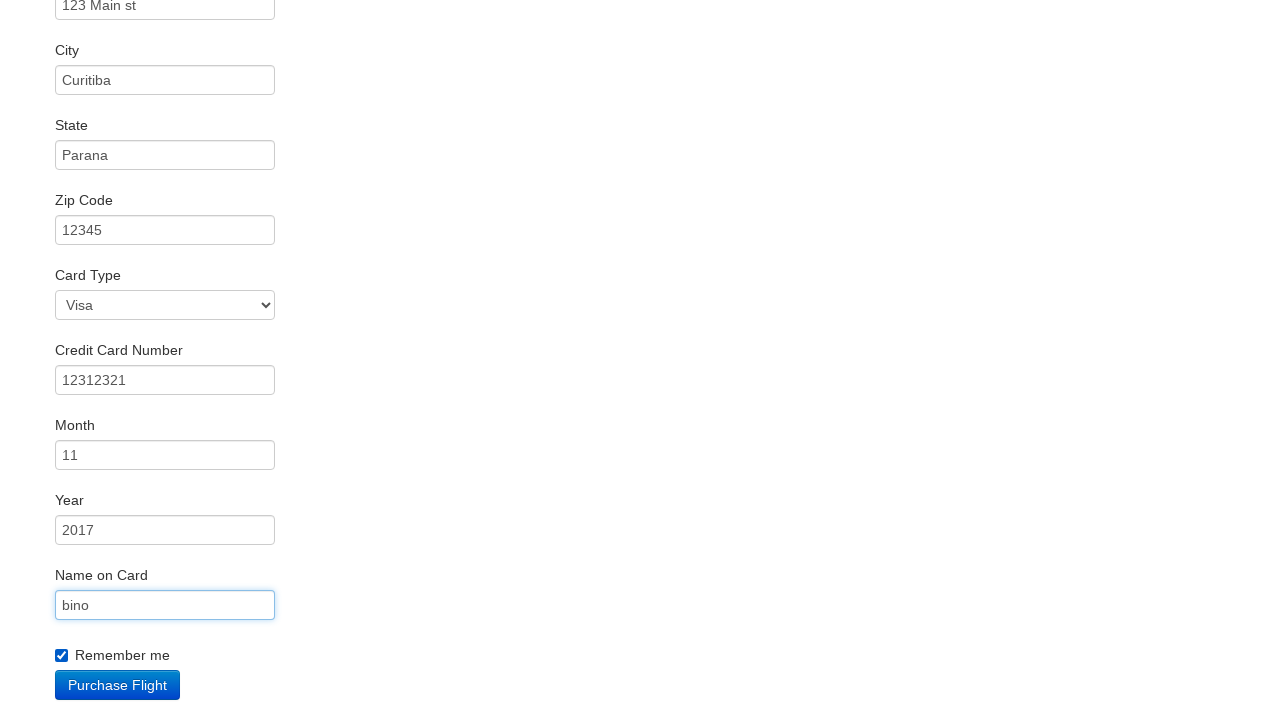

Clicked Purchase Flight button to submit the form at (118, 685) on xpath=//input[@value='Purchase Flight']
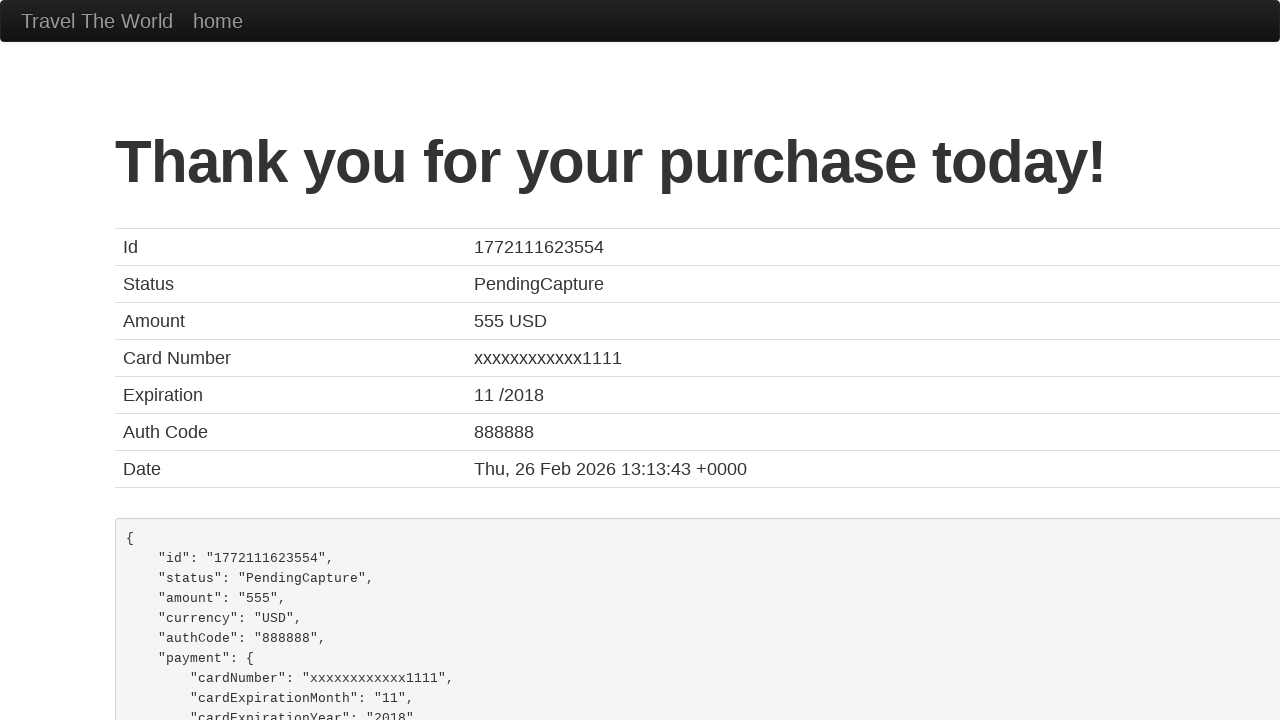

Confirmation page loaded with purchase success message
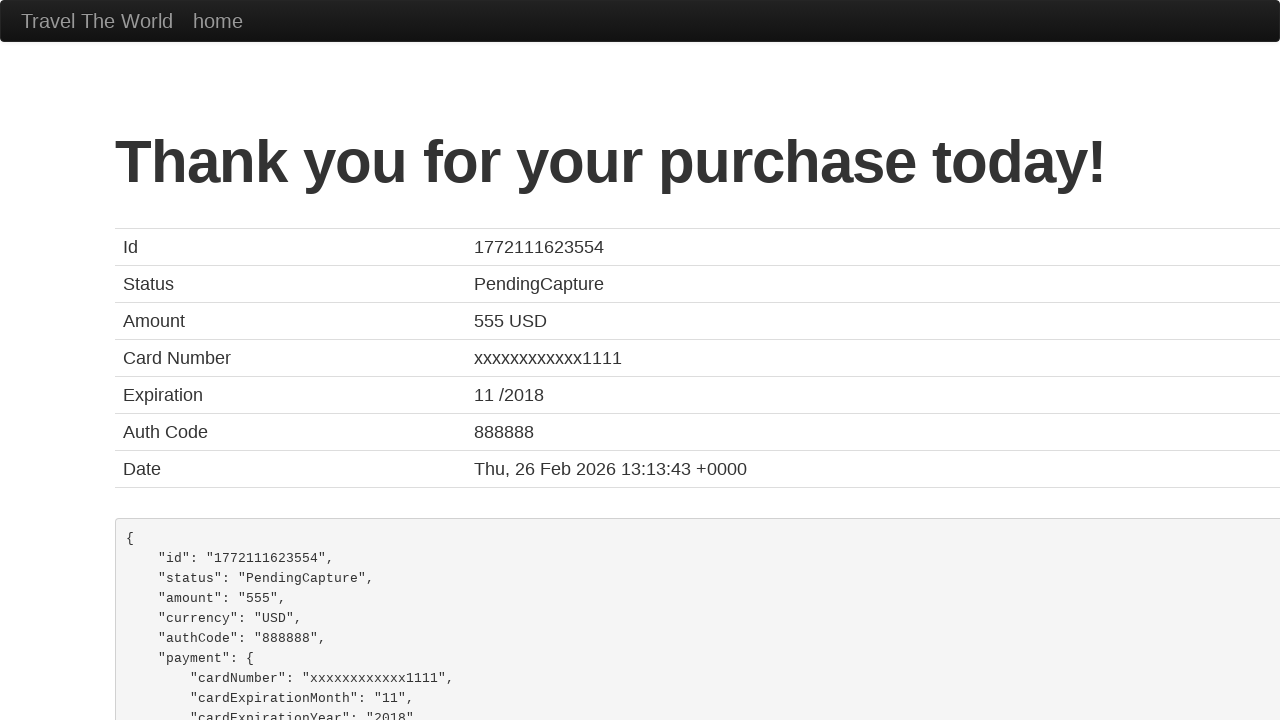

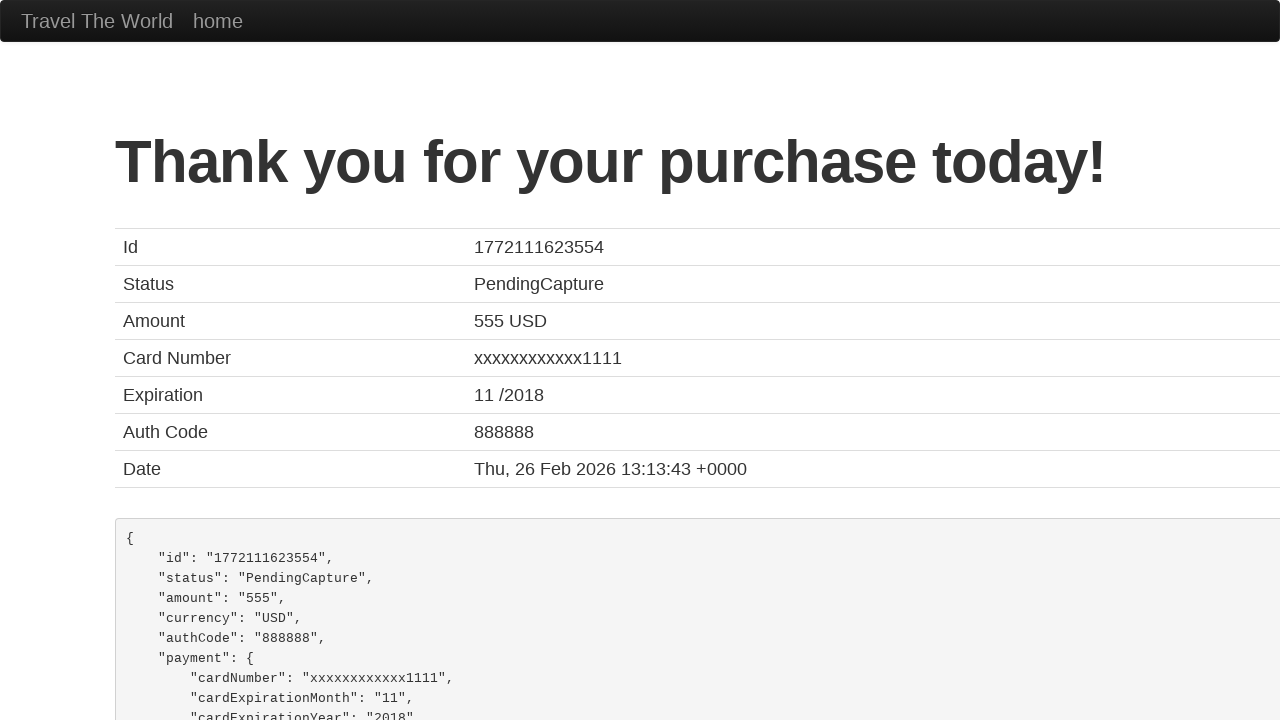